Navigates to a form page and fills in the first name field

Starting URL: https://formy-project.herokuapp.com/form

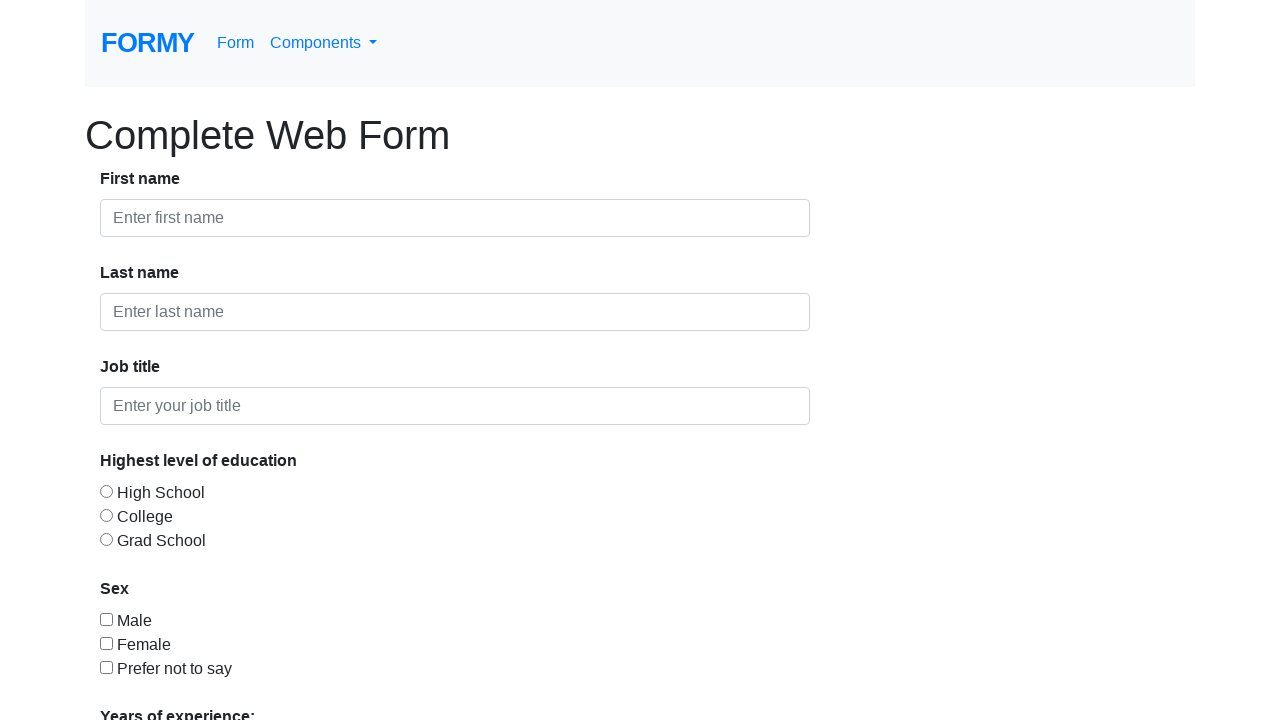

Filled first name field with 'Andy' on #first-name
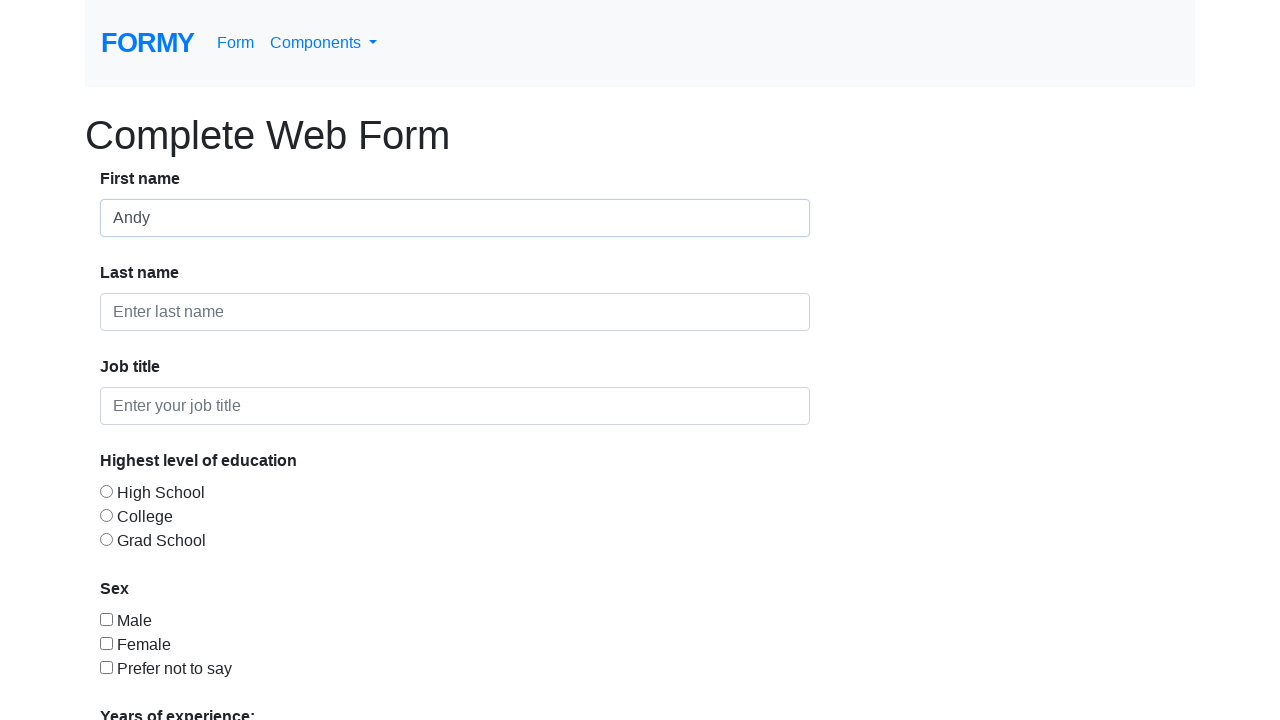

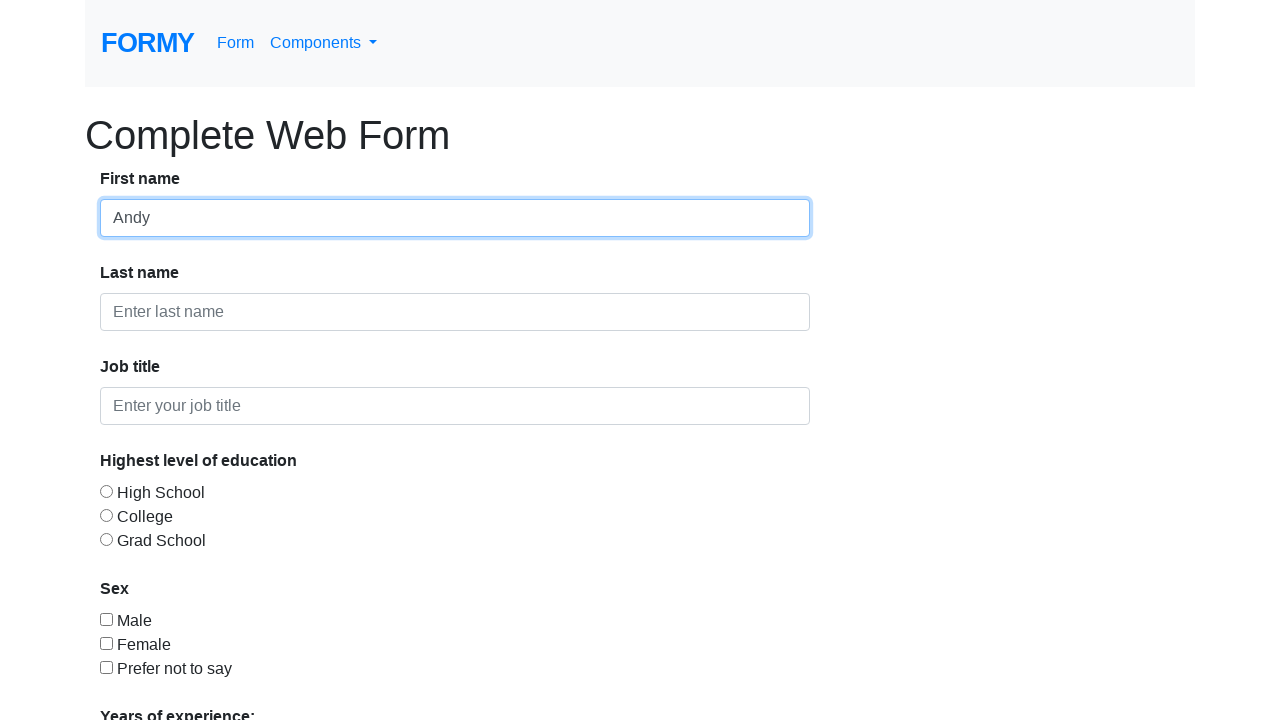